Tests weather lookup functionality on weather.gov by entering a zipcode in the search bar, selecting from autocomplete suggestions, and verifying weather information loads

Starting URL: https://www.weather.gov/

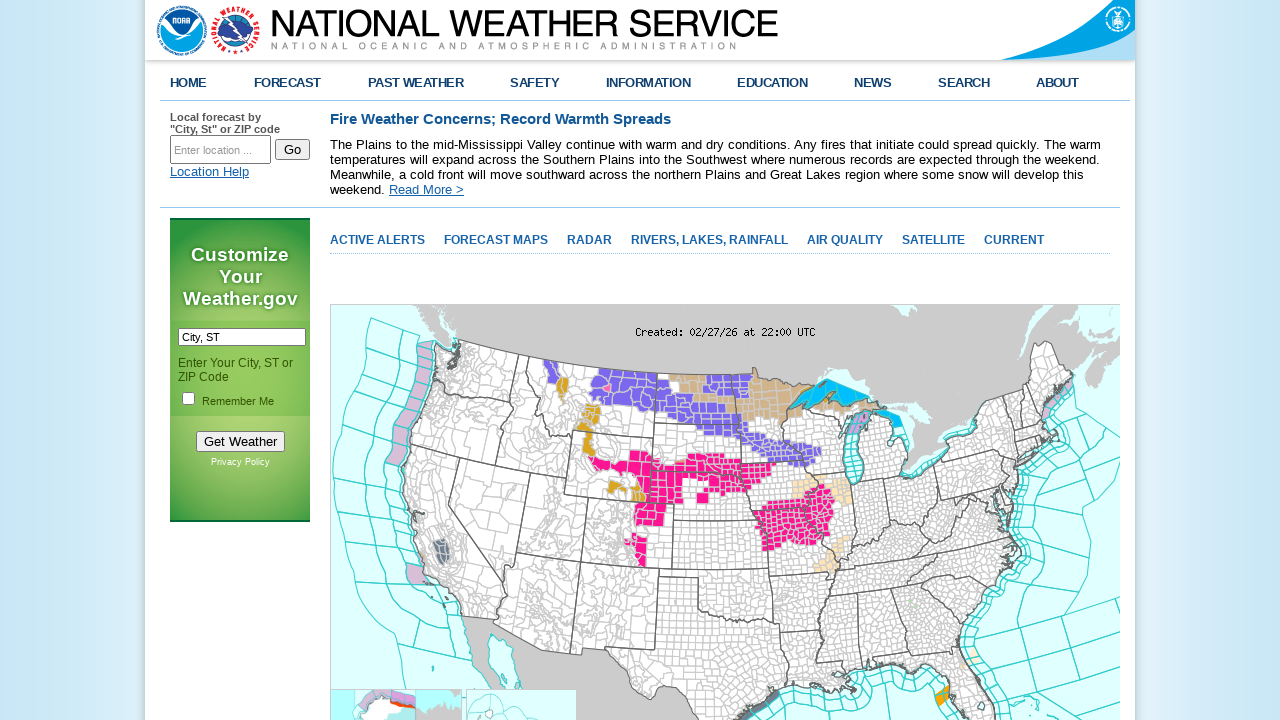

Clicked on the search bar at (220, 150) on #inputstring
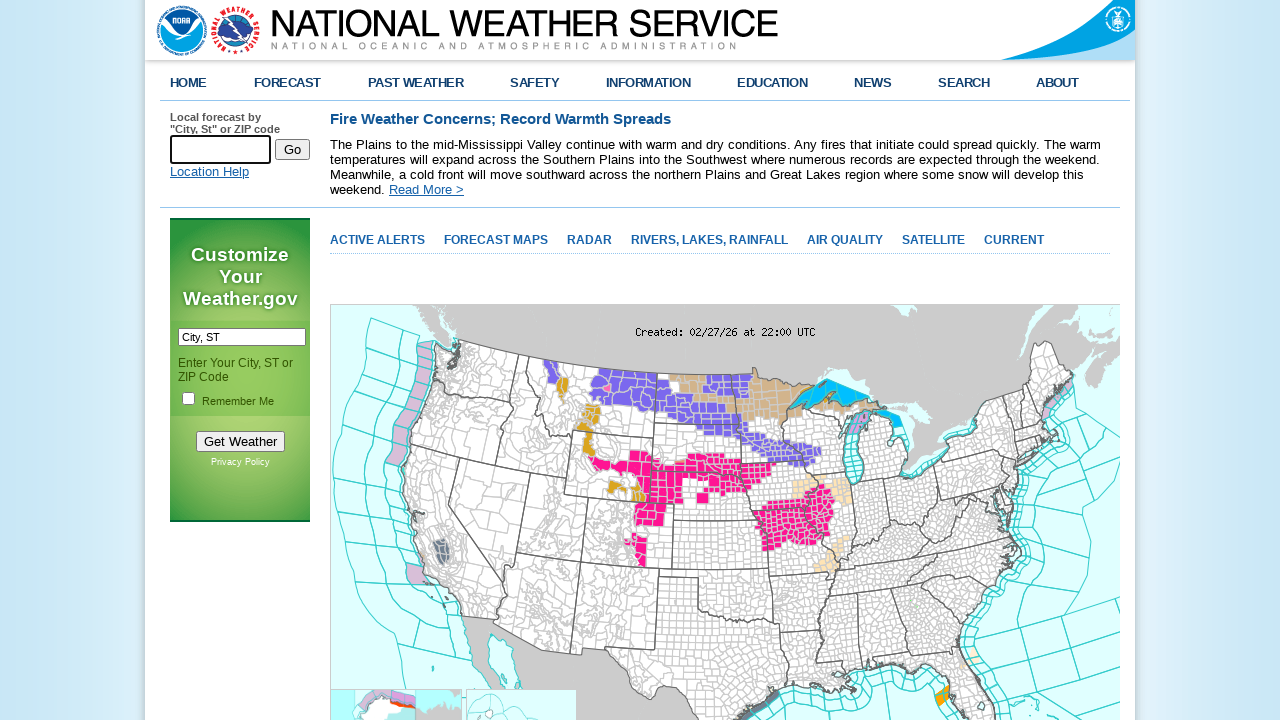

Selected all text in search bar on #inputstring
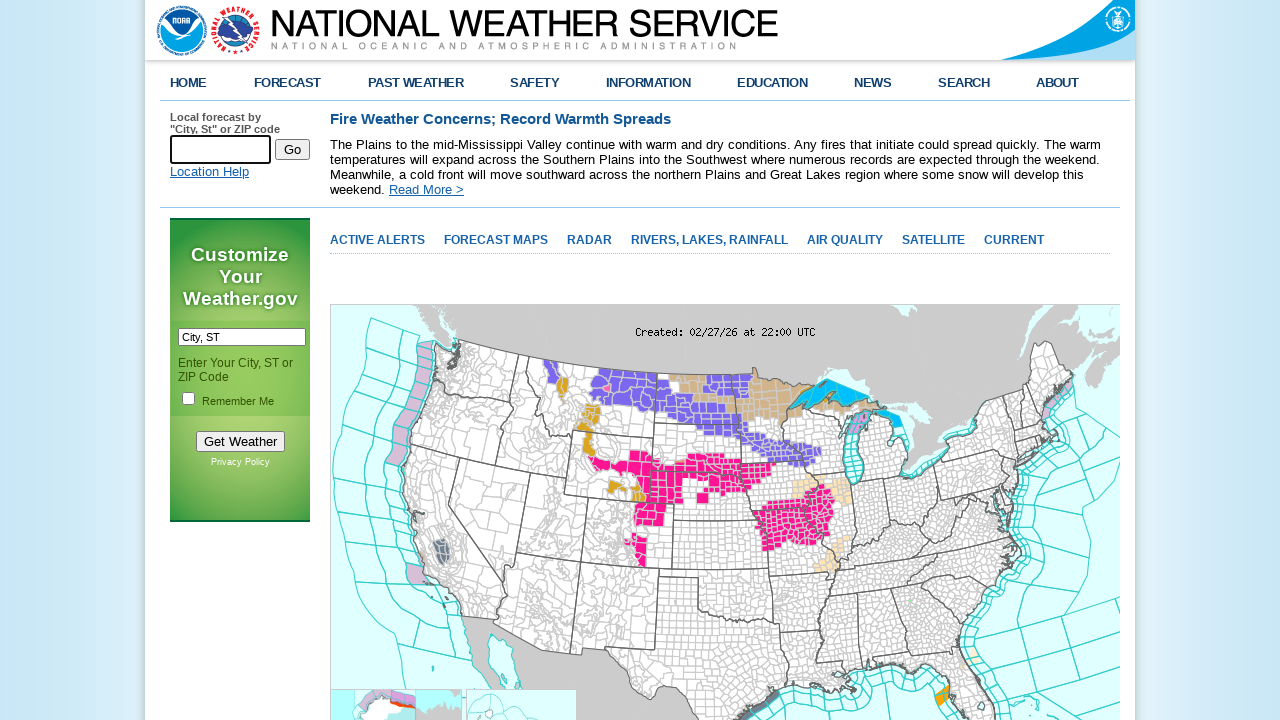

Cleared search bar on #inputstring
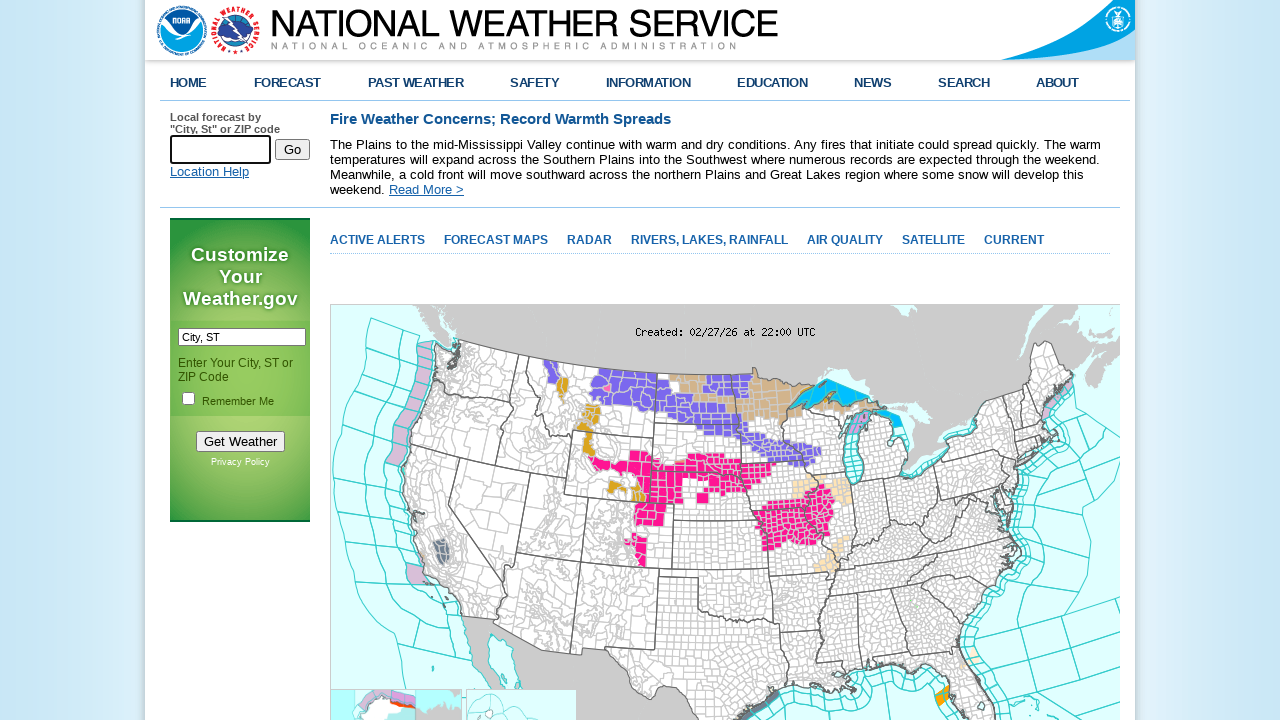

Entered zipcode '90210' in search bar on #inputstring
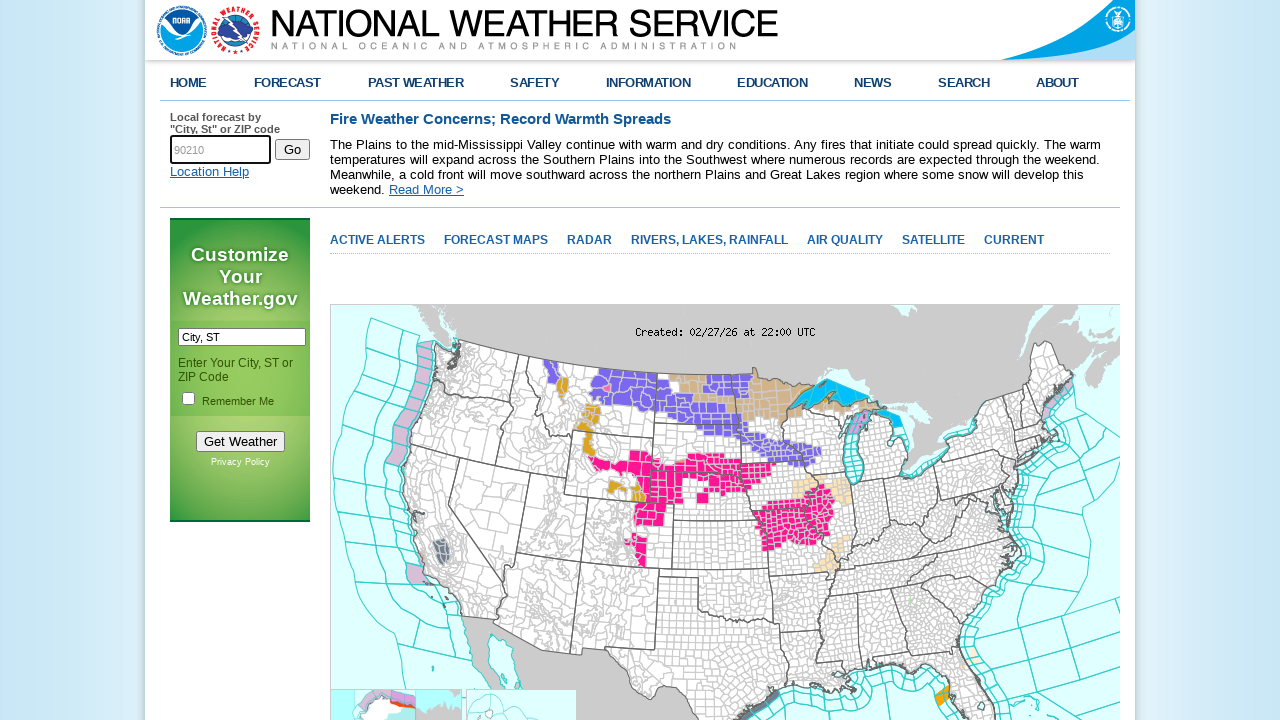

Waited 2 seconds for autocomplete suggestions to appear
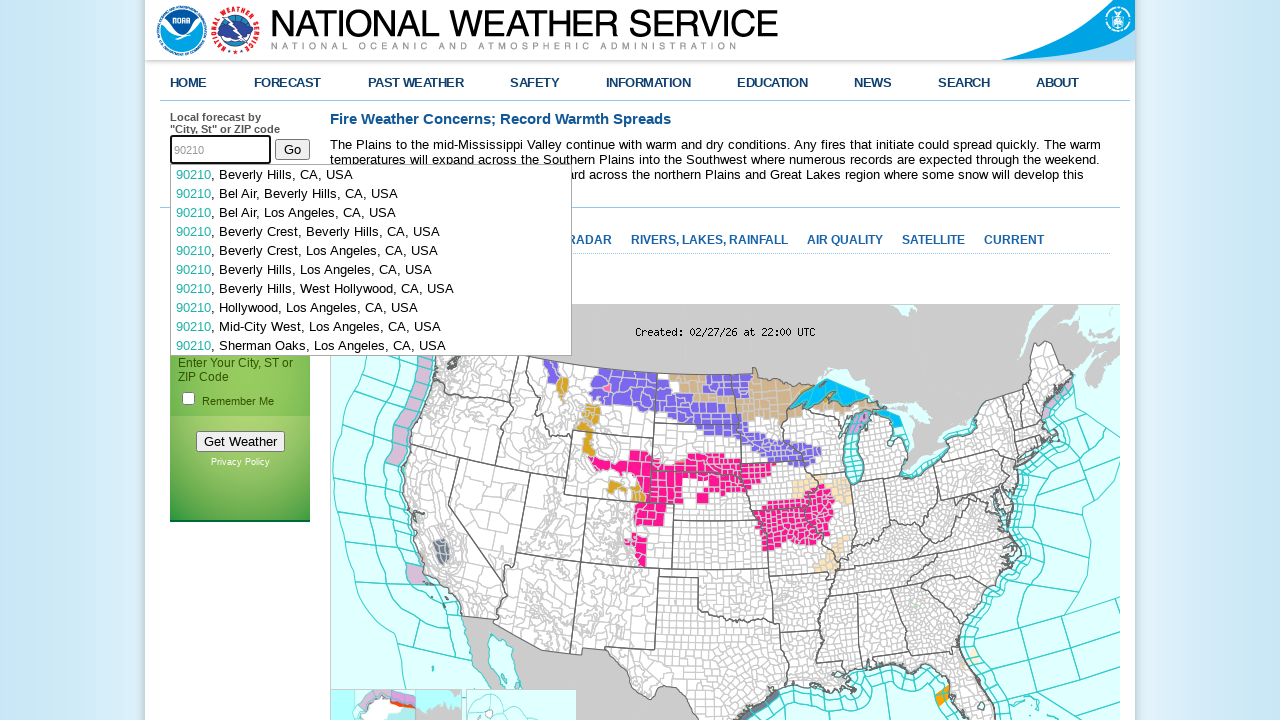

Pressed arrow down to select first autocomplete suggestion on #inputstring
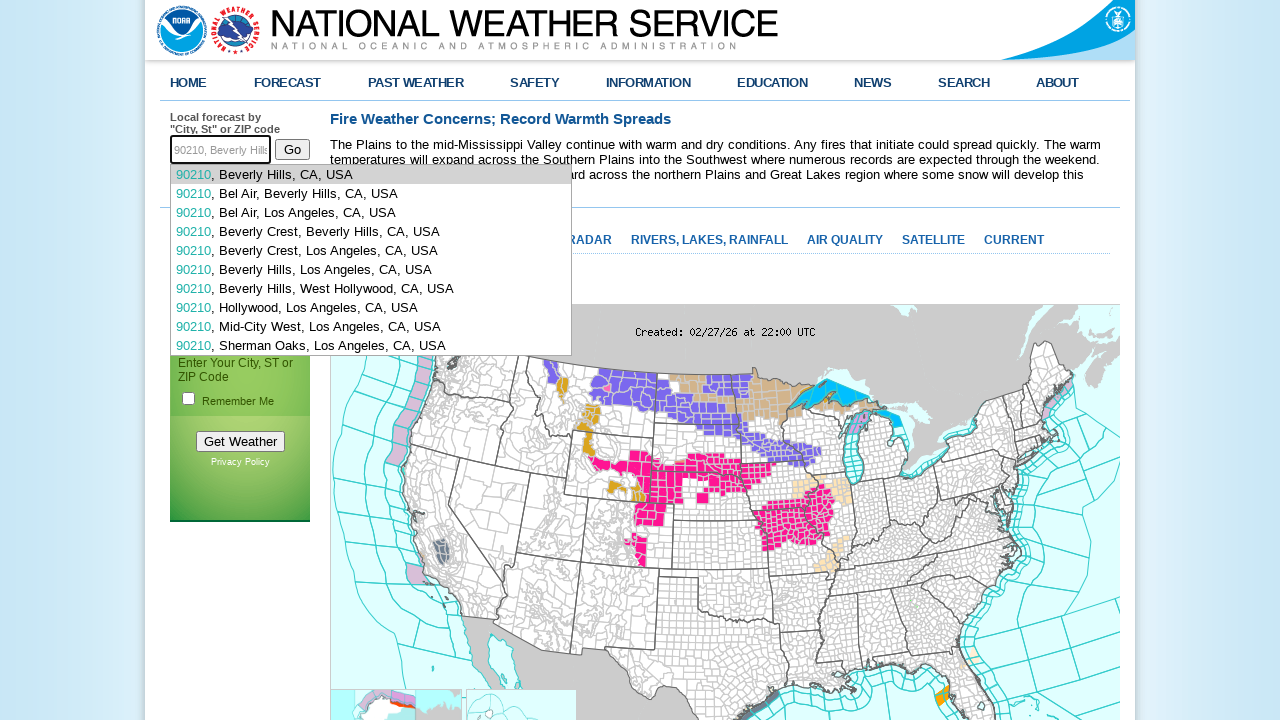

Pressed enter to confirm autocomplete selection on #inputstring
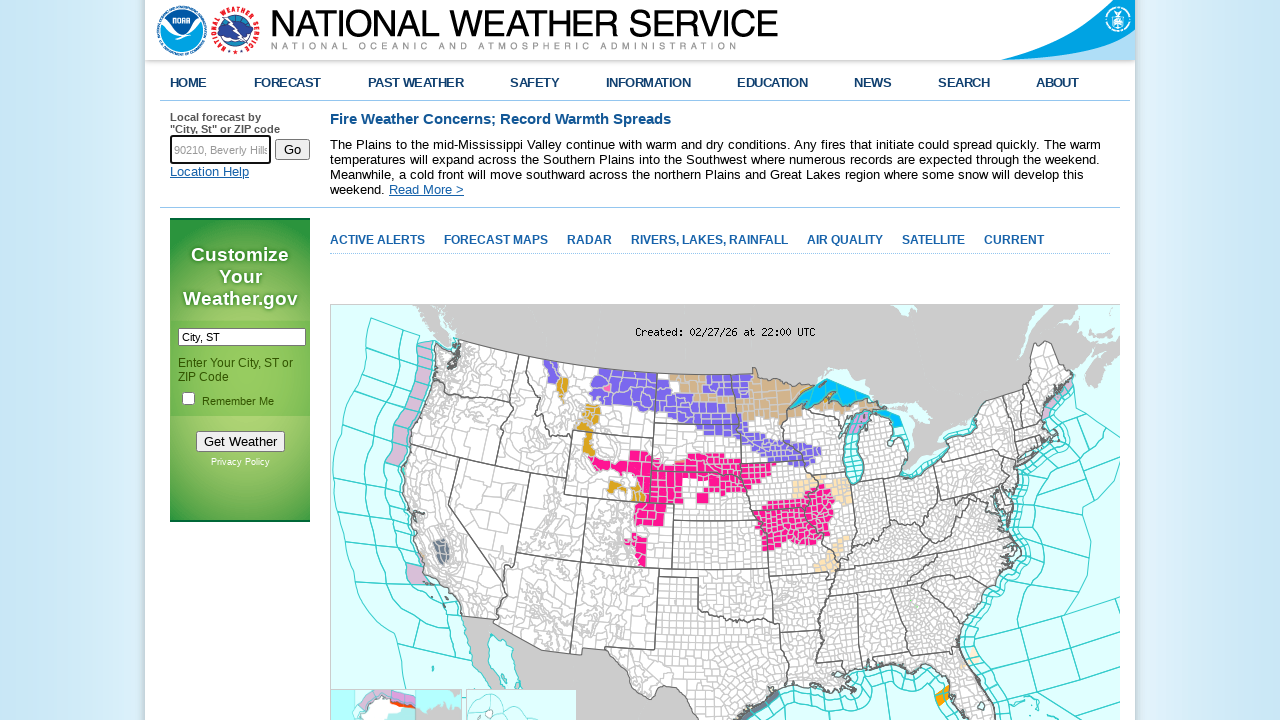

Current weather conditions loaded
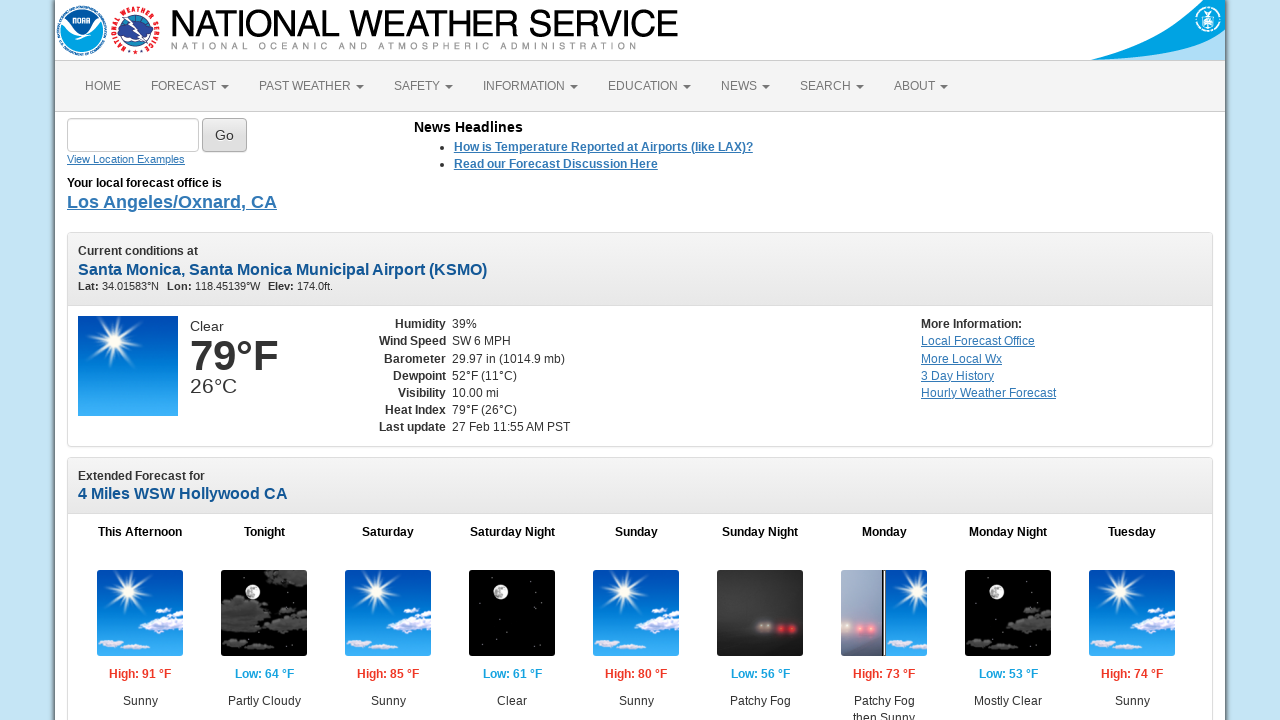

Detailed forecast section is present
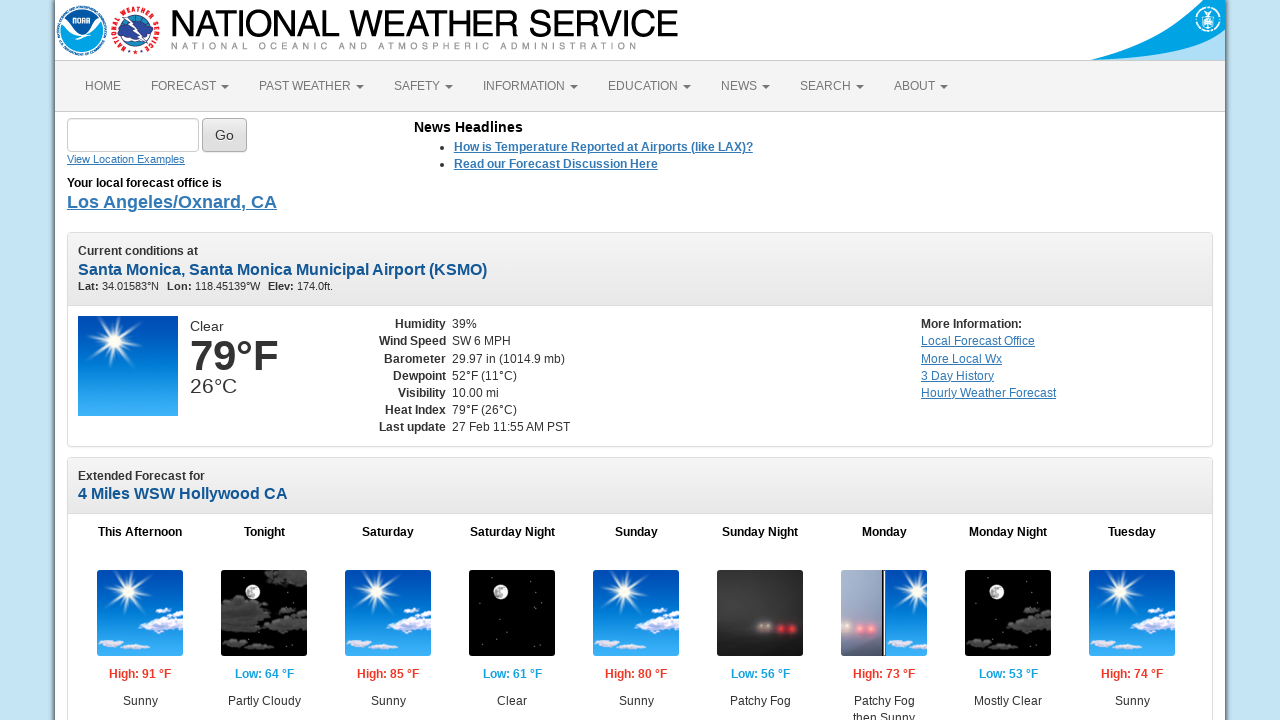

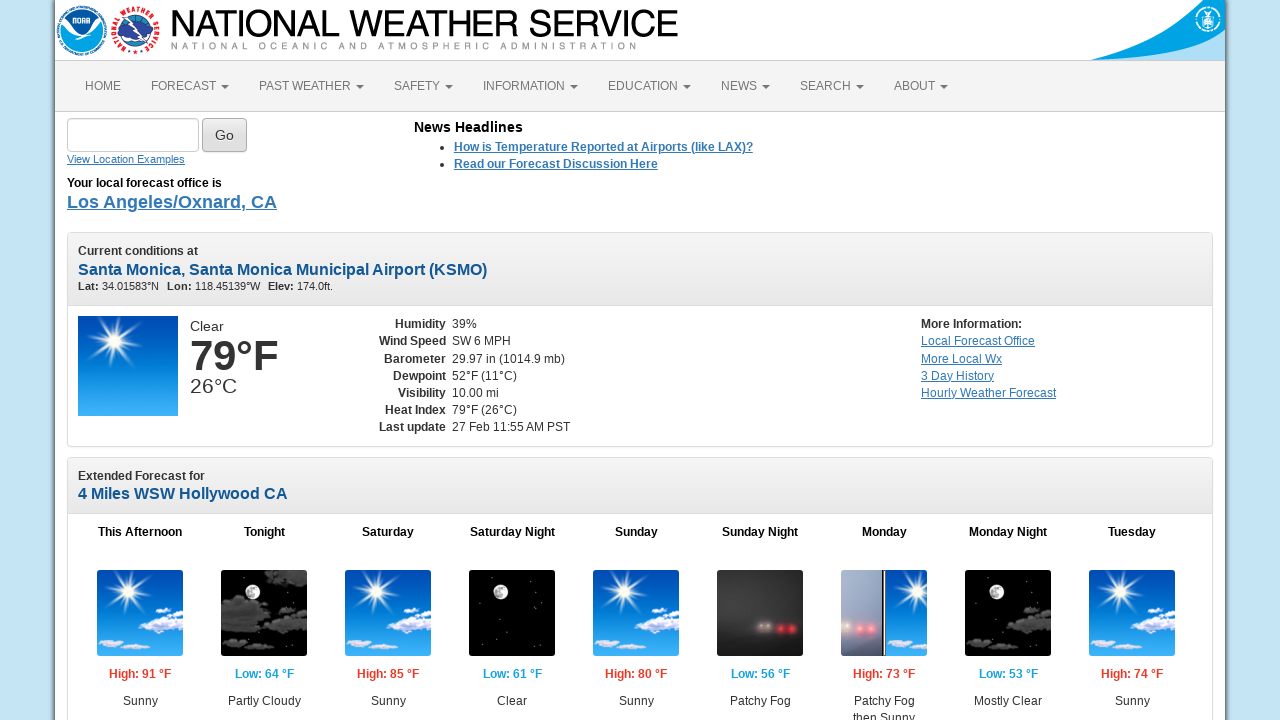